Tests FAQ accordion section by clicking on question 8 and verifying the answer about delivery to Moscow region

Starting URL: https://qa-scooter.praktikum-services.ru/

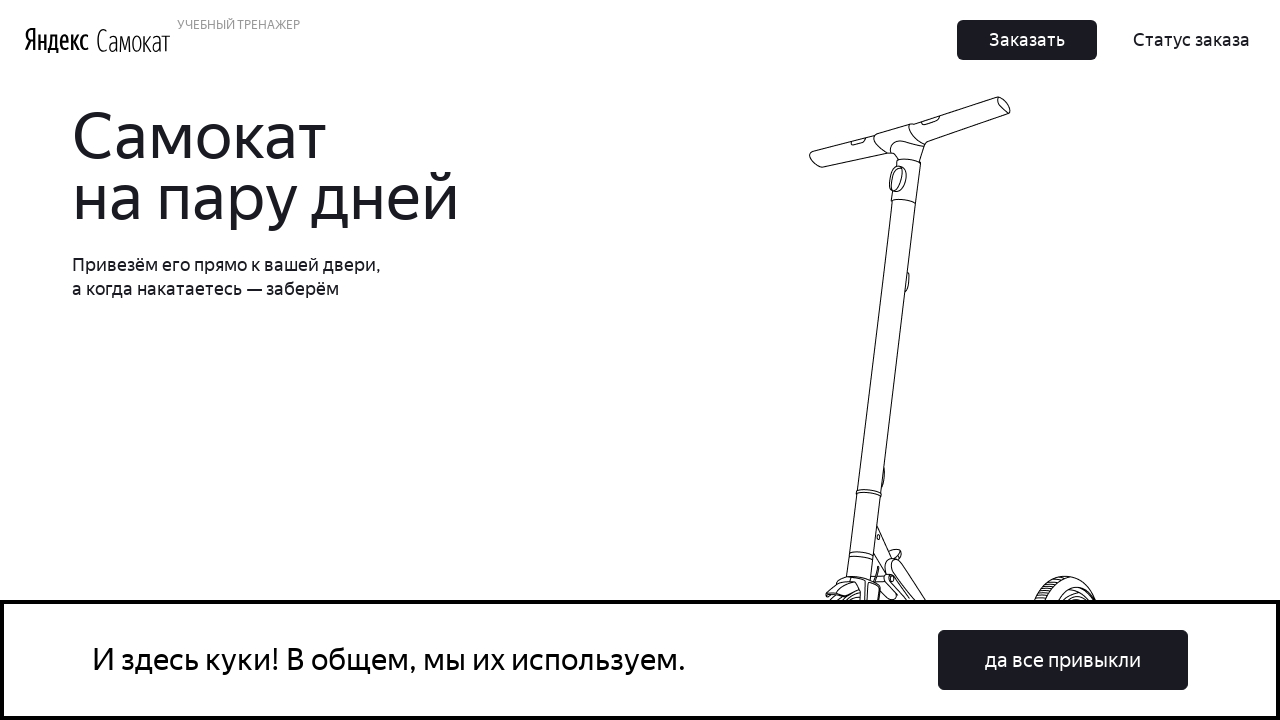

Page loaded to domcontentloaded state
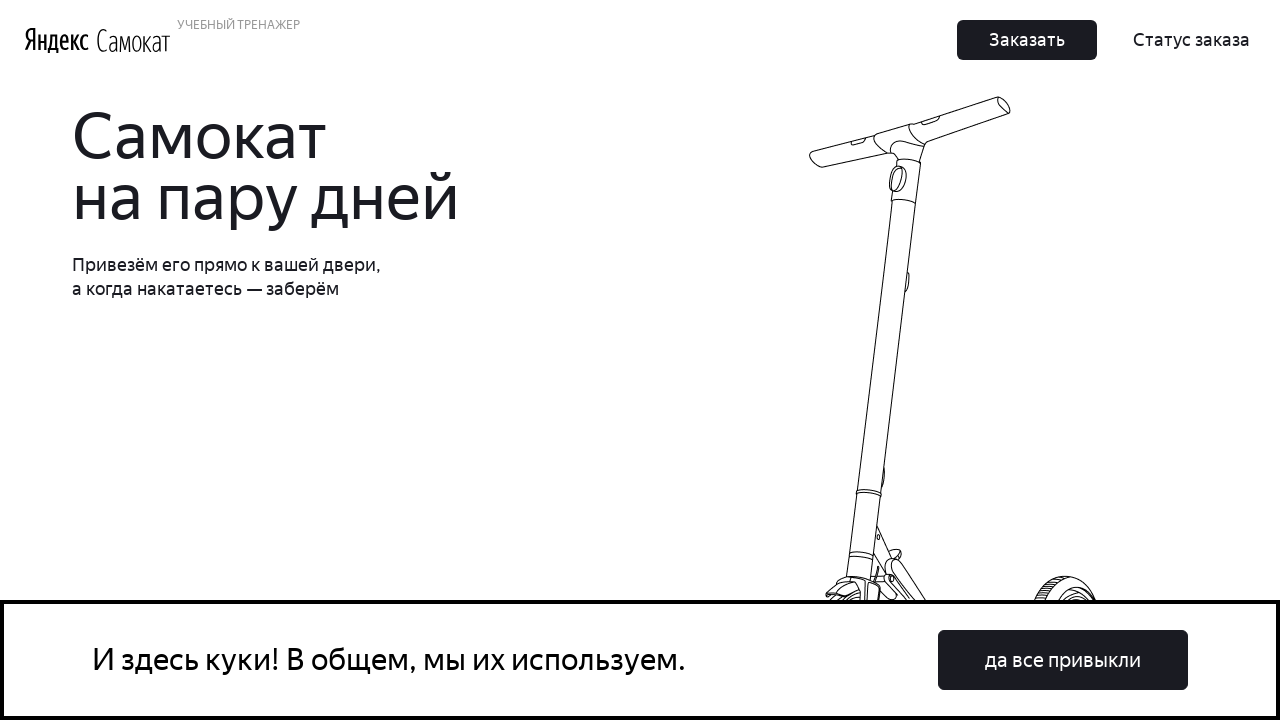

Scrolled to FAQ question 8 (accordion heading 7)
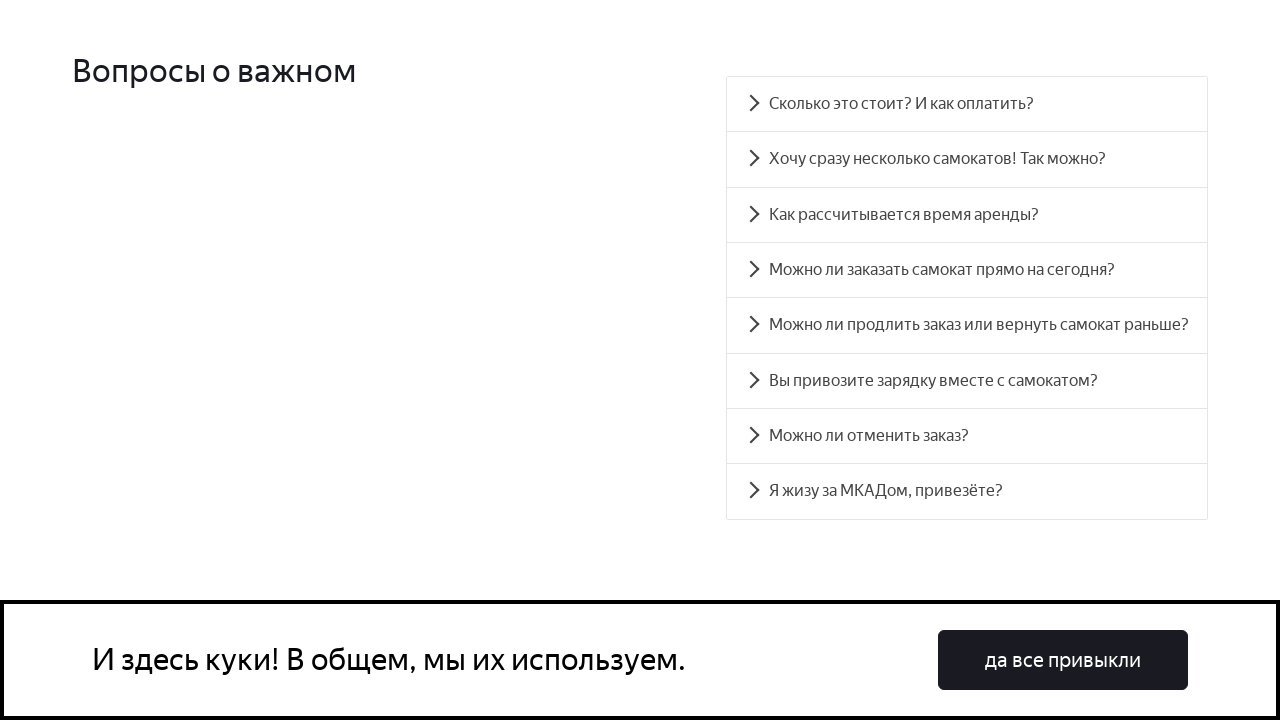

Clicked on FAQ question 8 to expand accordion at (967, 492) on #accordion__heading-7
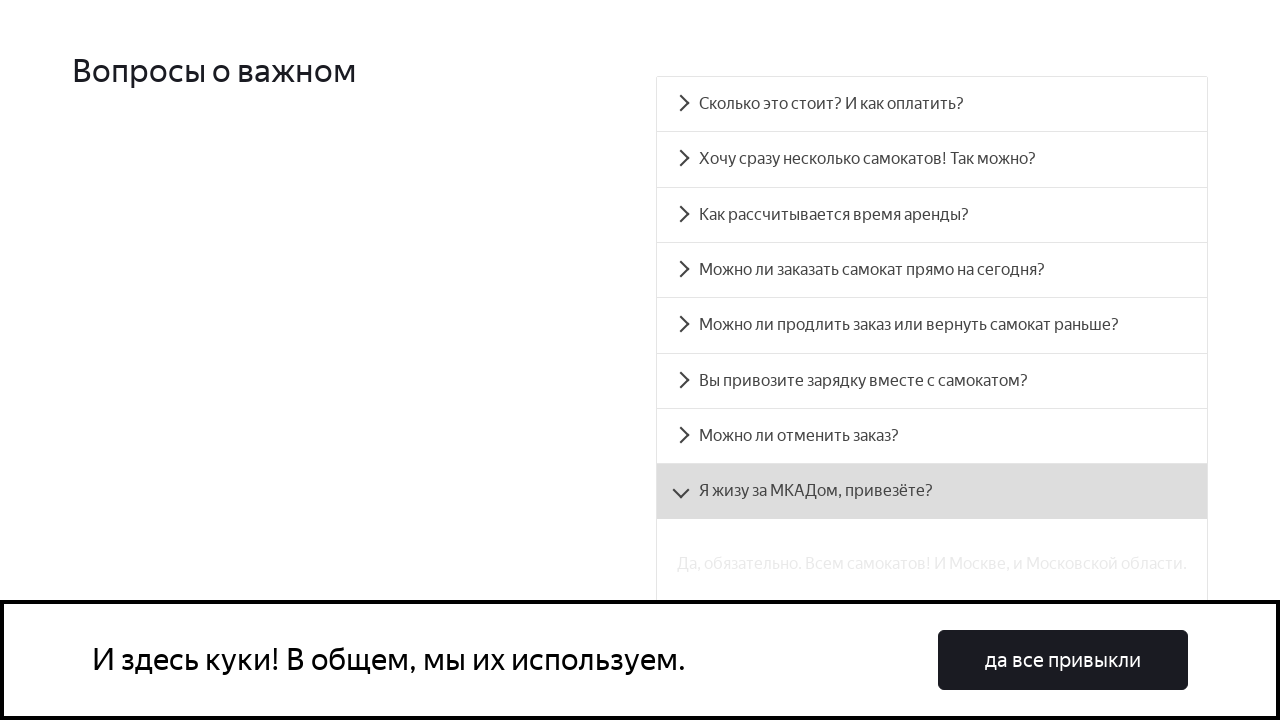

FAQ answer panel 7 became visible
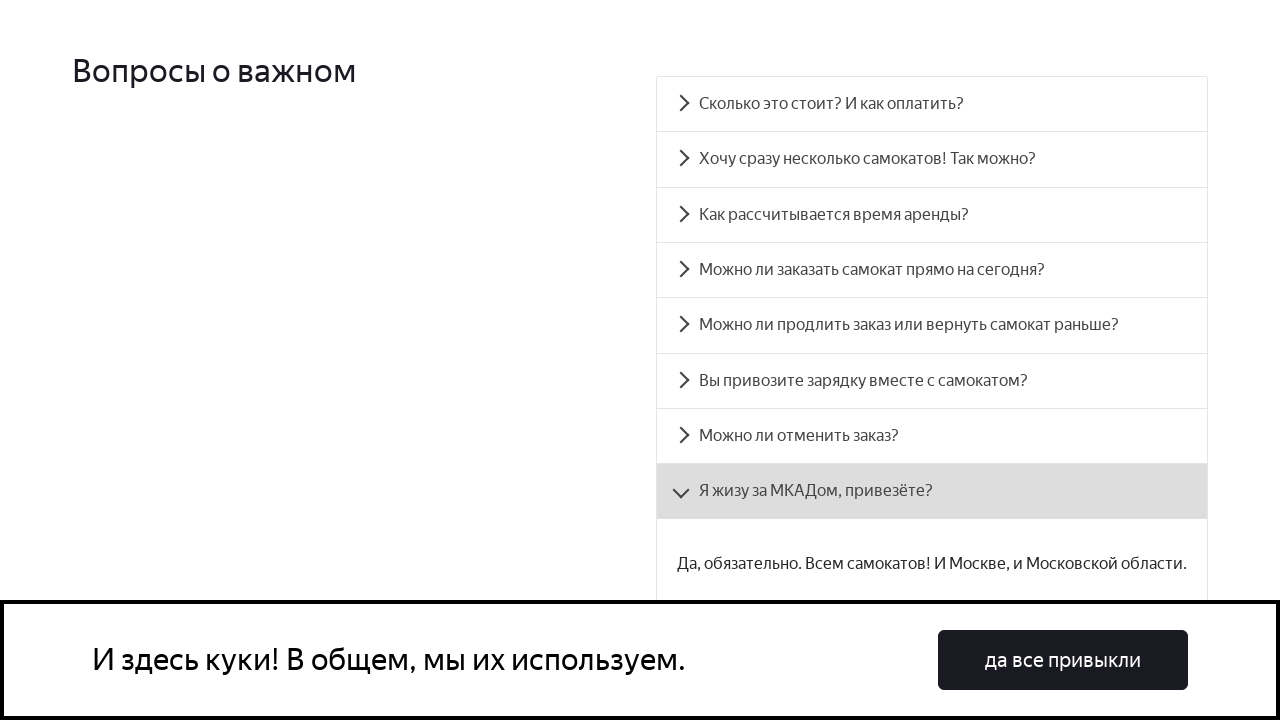

Retrieved answer text from FAQ panel 7
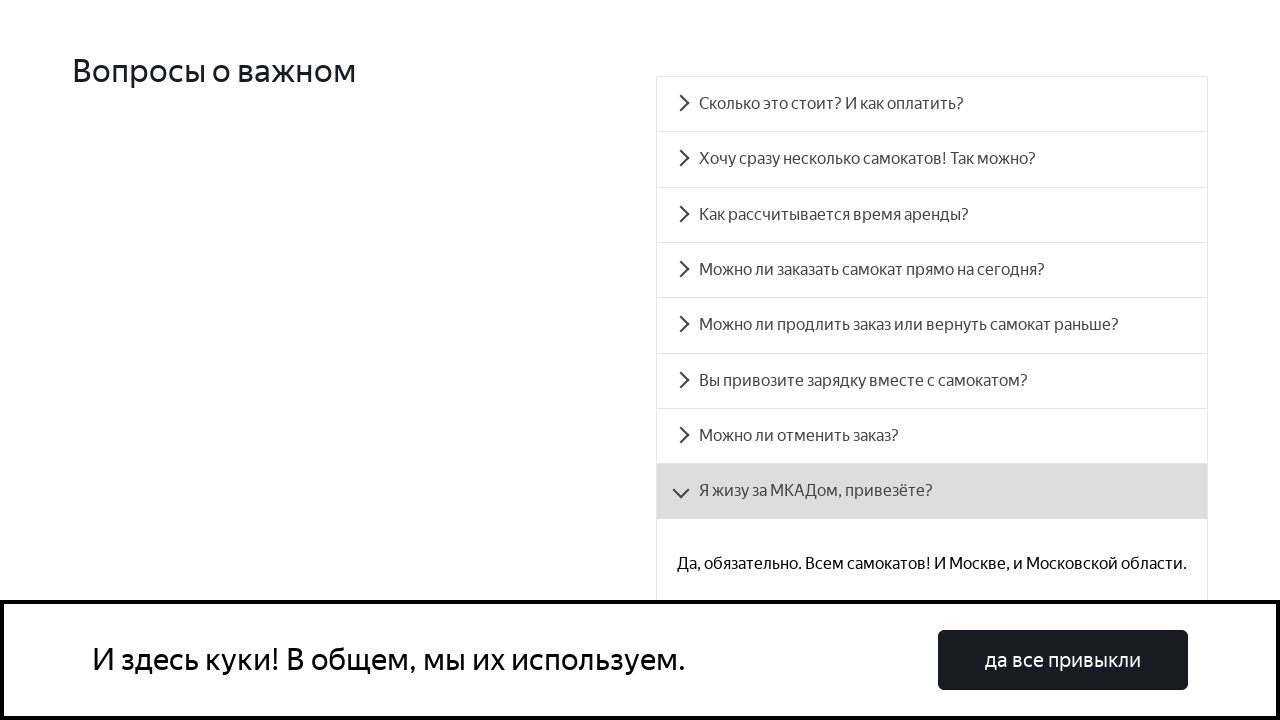

Verified that answer contains 'Да, обязательно. Всем самокатов!' about delivery to Moscow region
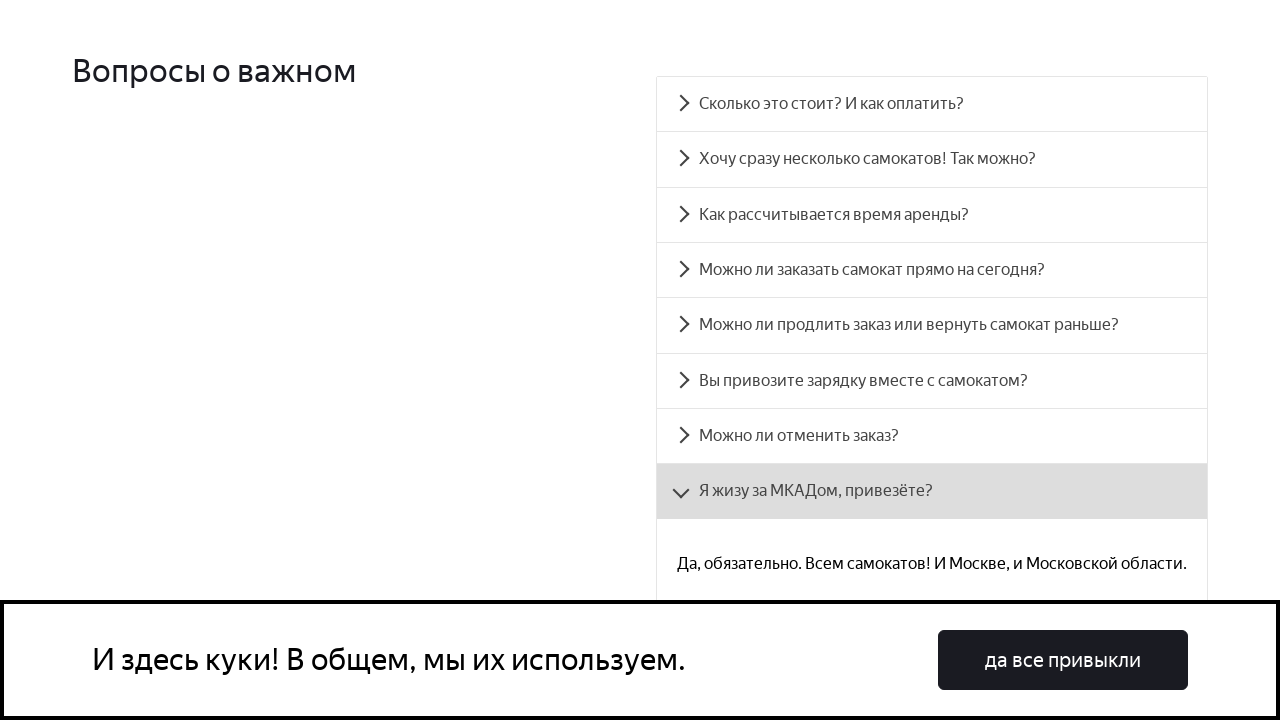

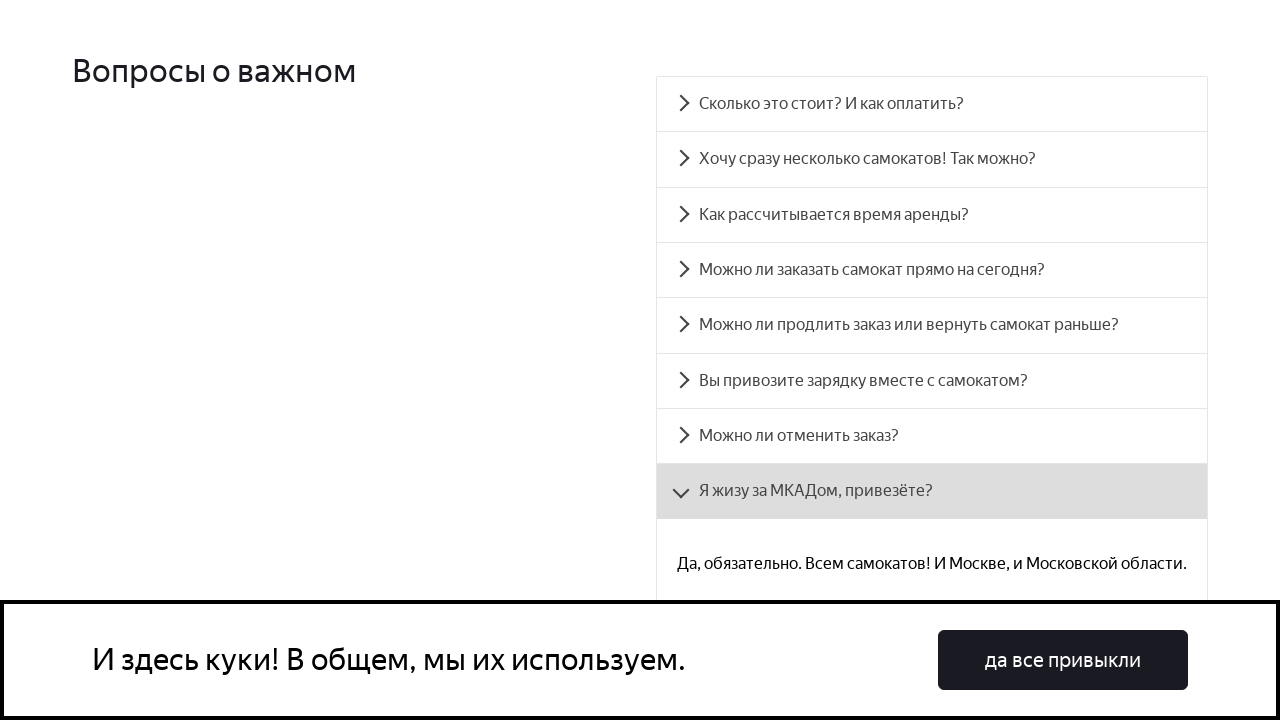